Tests responsive design by setting viewport to tablet size (768x1024) and verifying page loads correctly

Starting URL: https://example.com

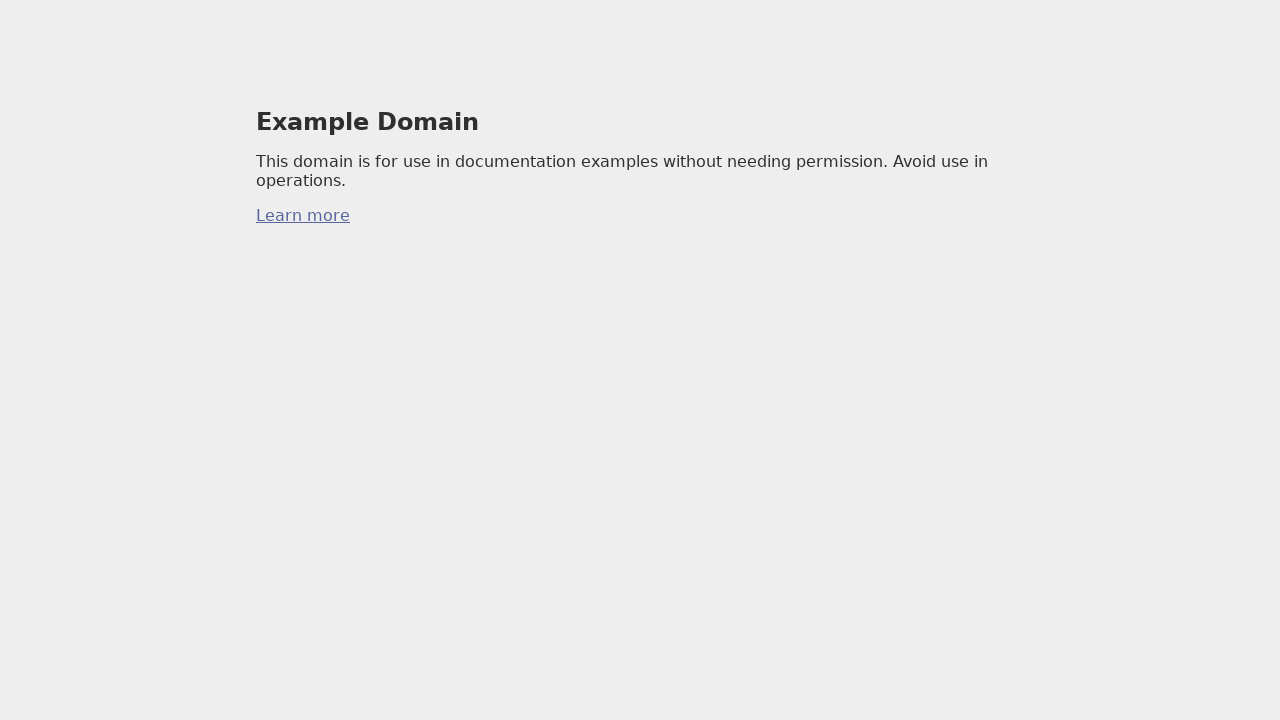

Set viewport to tablet size (768x1024)
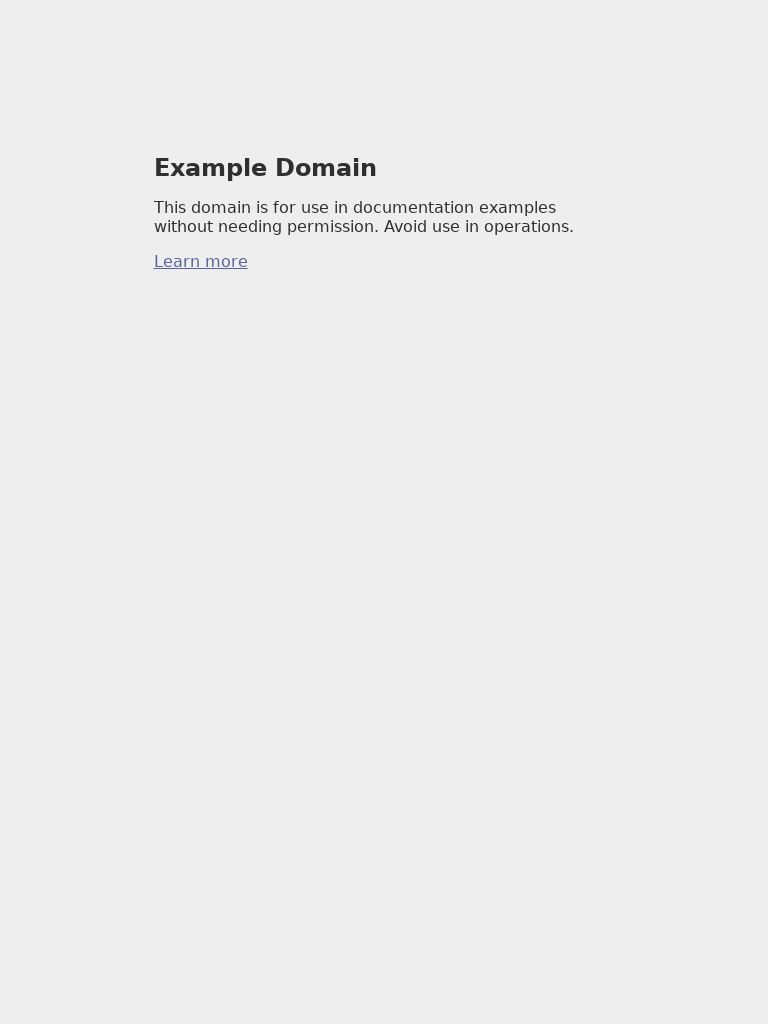

Page loaded with domcontentloaded state
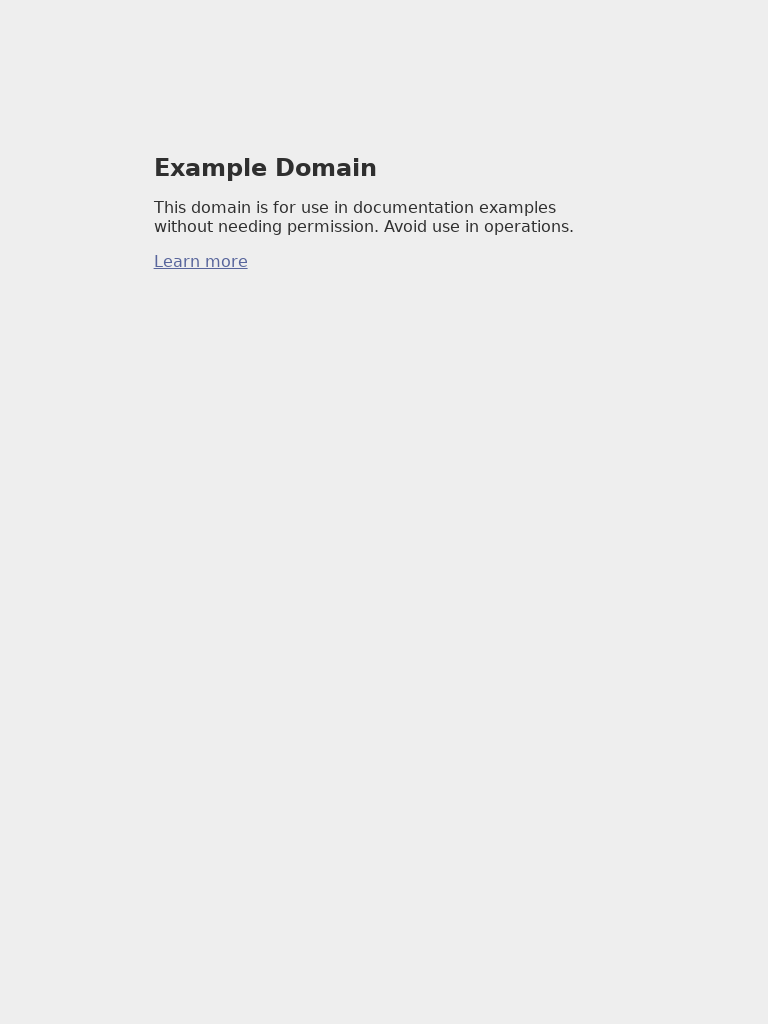

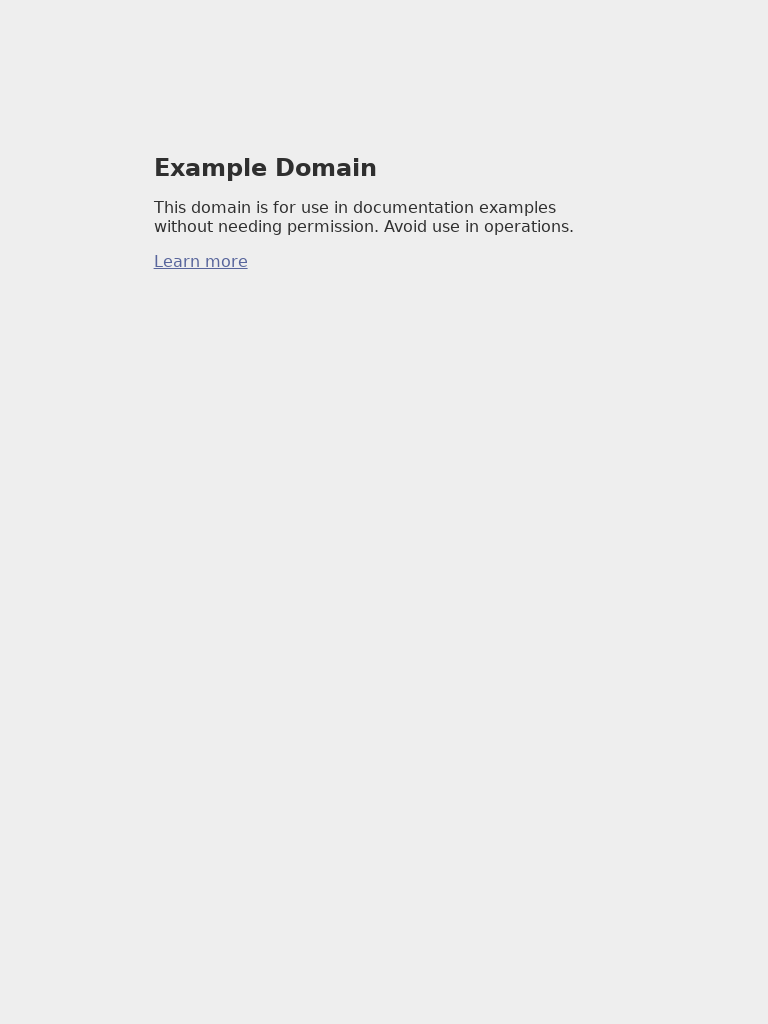